Navigates to Selenium website, clicks on a navigation link, and scrolls down the page

Starting URL: https://www.selenium.dev/

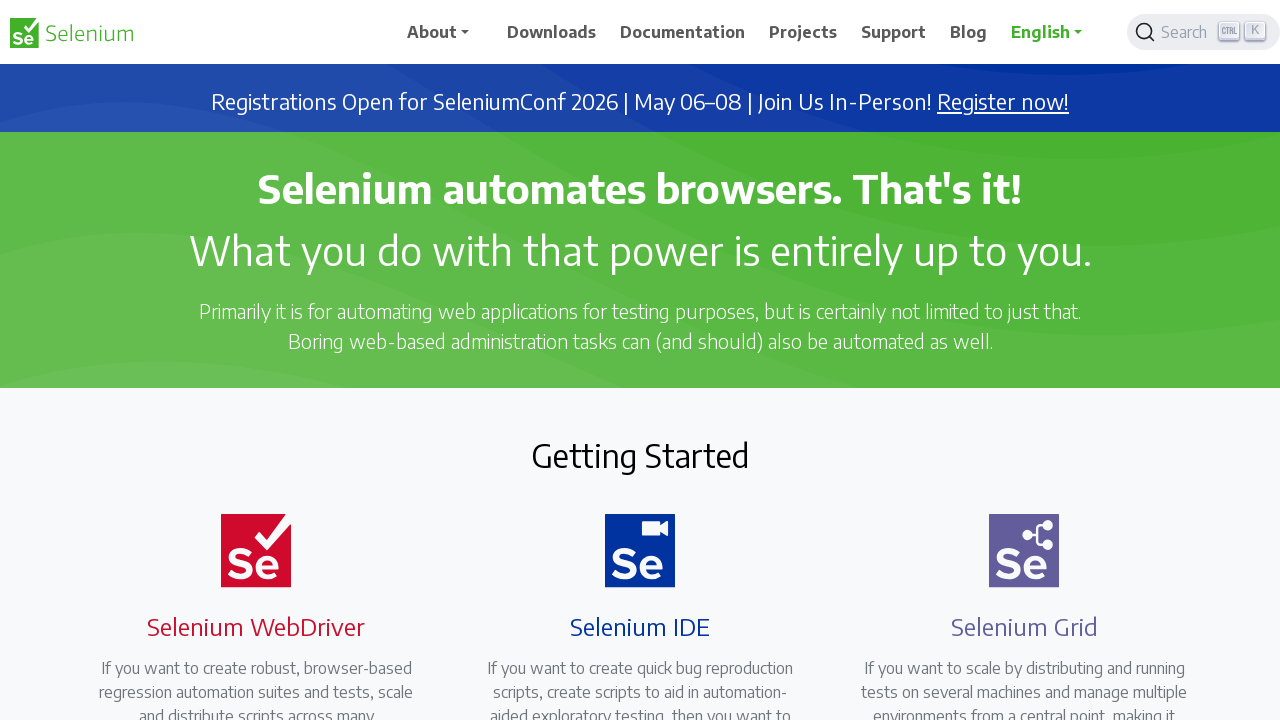

Navigated to Selenium website
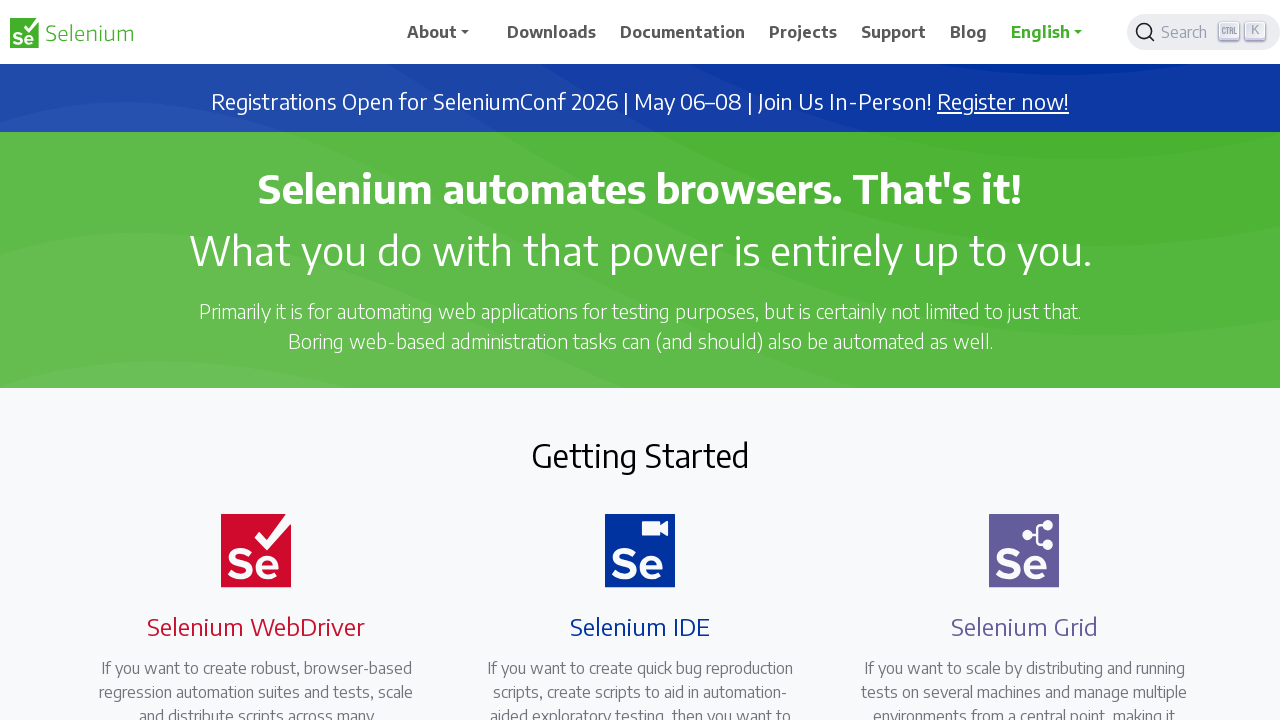

Clicked on navigation link in menu at (552, 32) on //*[@id="main_navbar"]/ul/li[2]/a/span
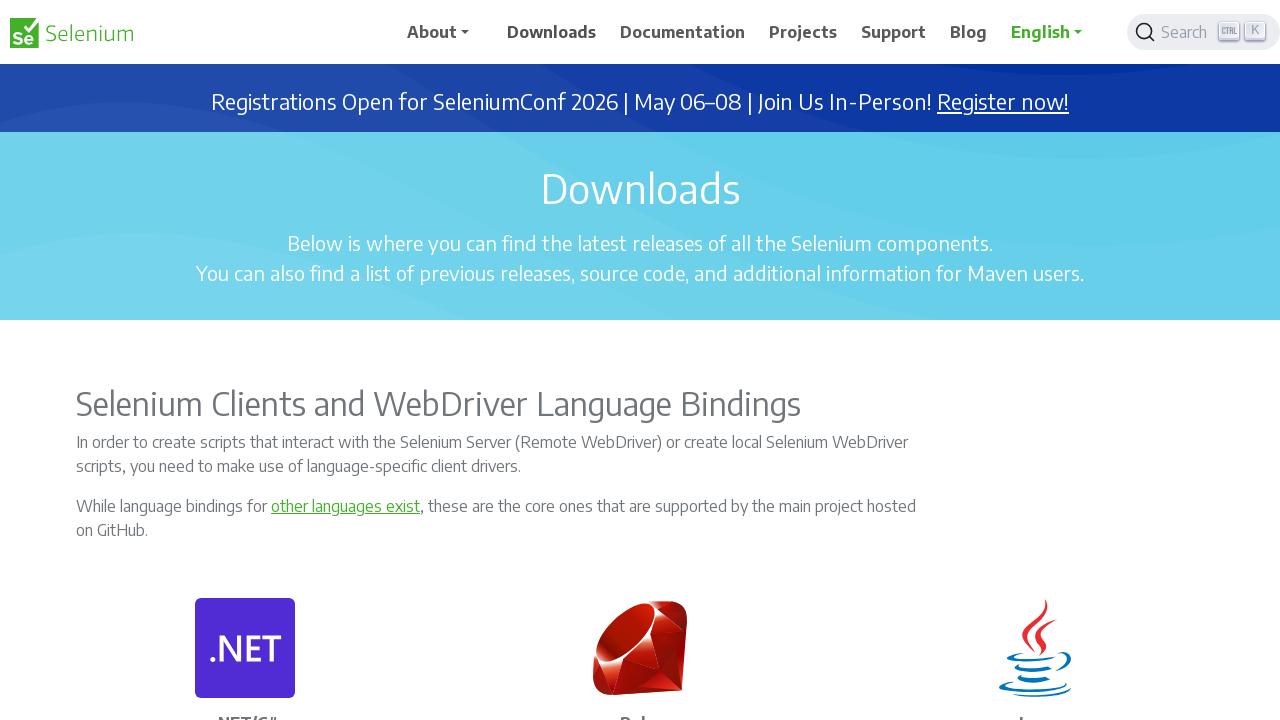

Waited for page to load
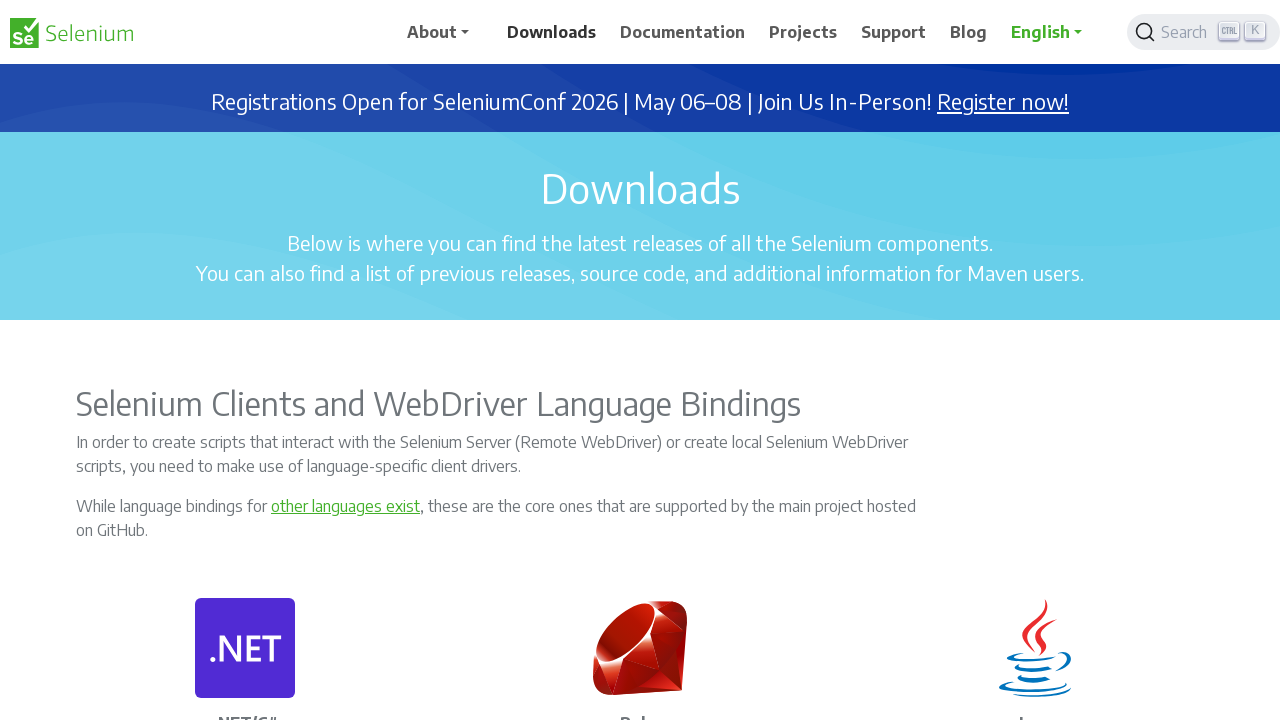

Scrolled down the page to position 3200
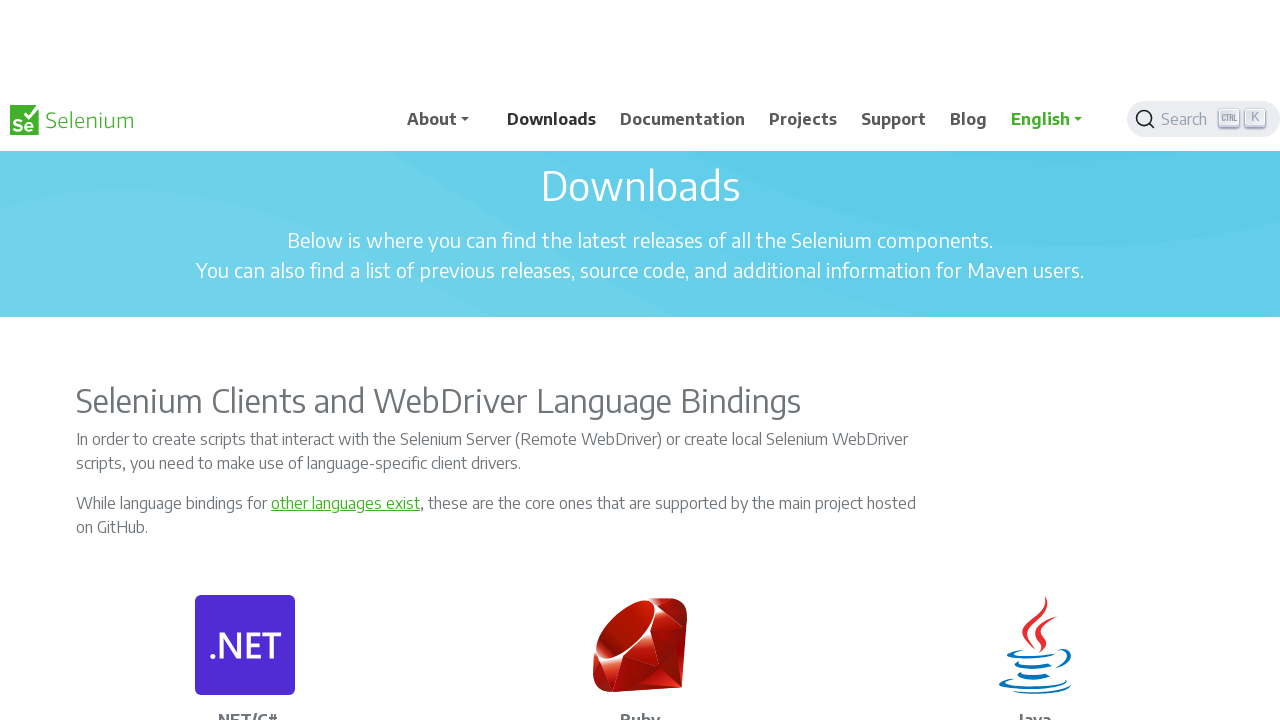

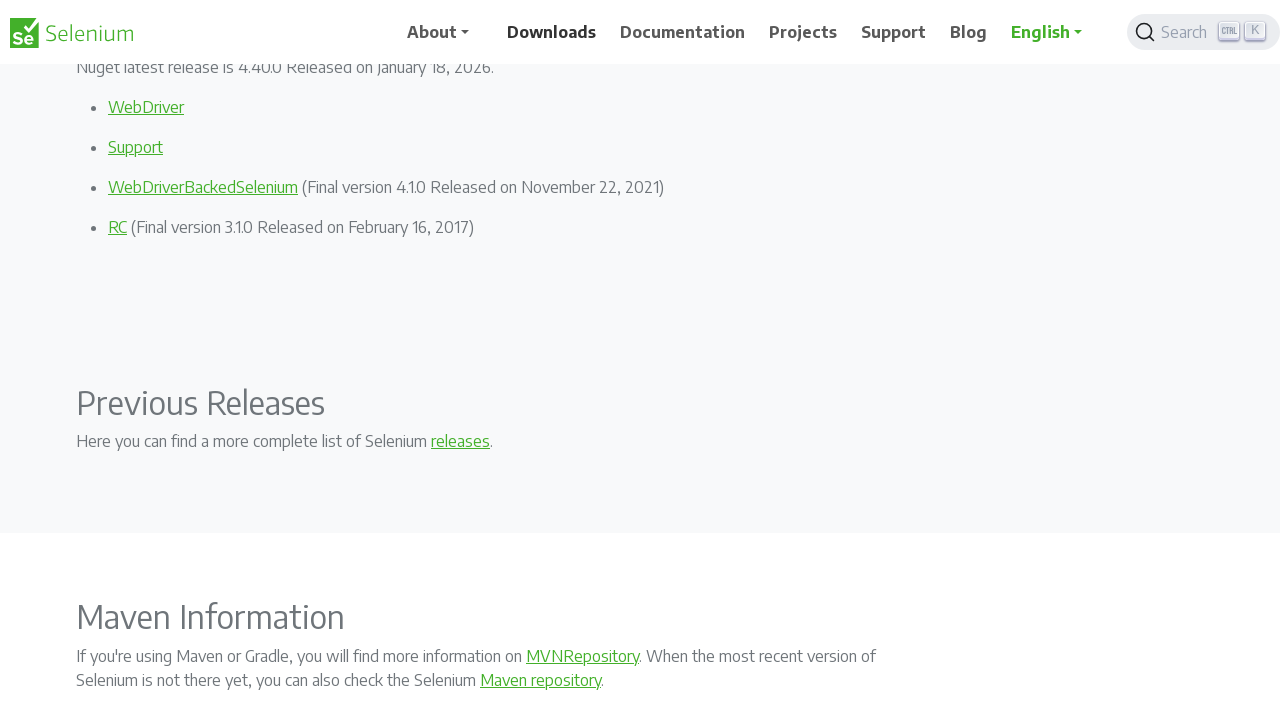